Tests random multi-selection on a jQuery selectable grid by Ctrl+clicking on specific non-adjacent items (2nd, 4th, 5th, and 9th elements)

Starting URL: https://automationfc.github.io/jquery-selectable/

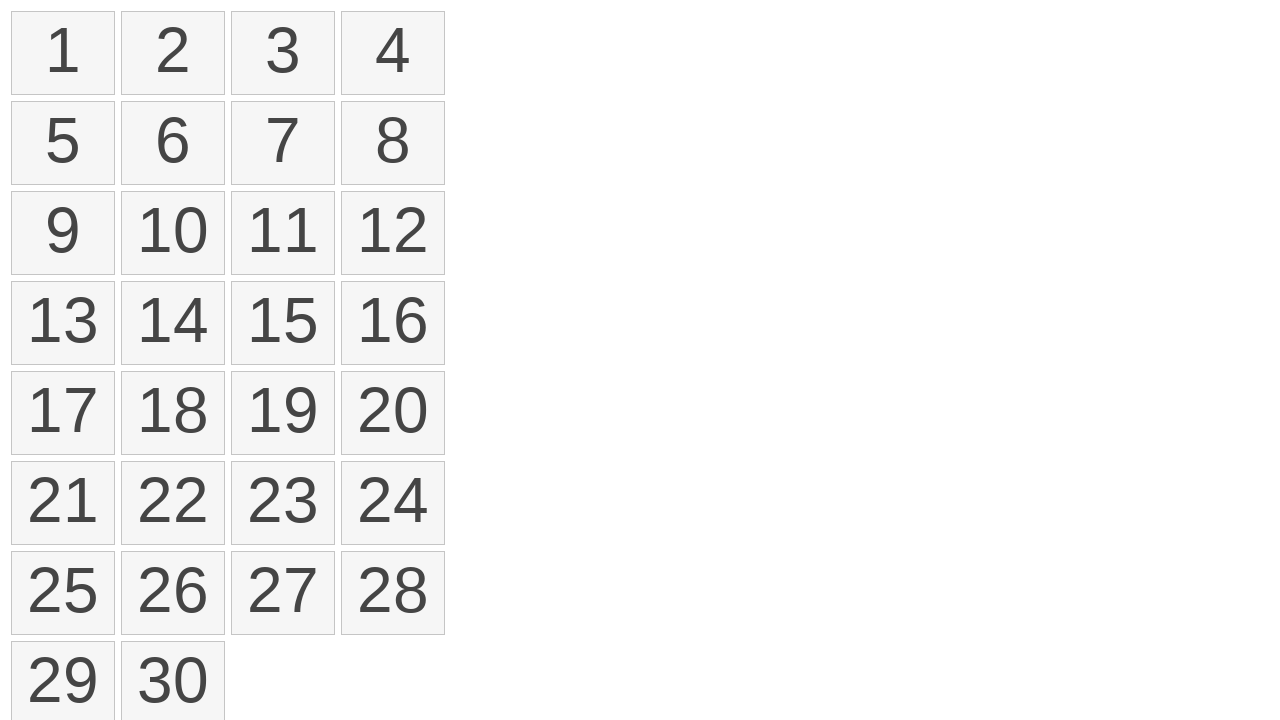

Waited for selectable items to load
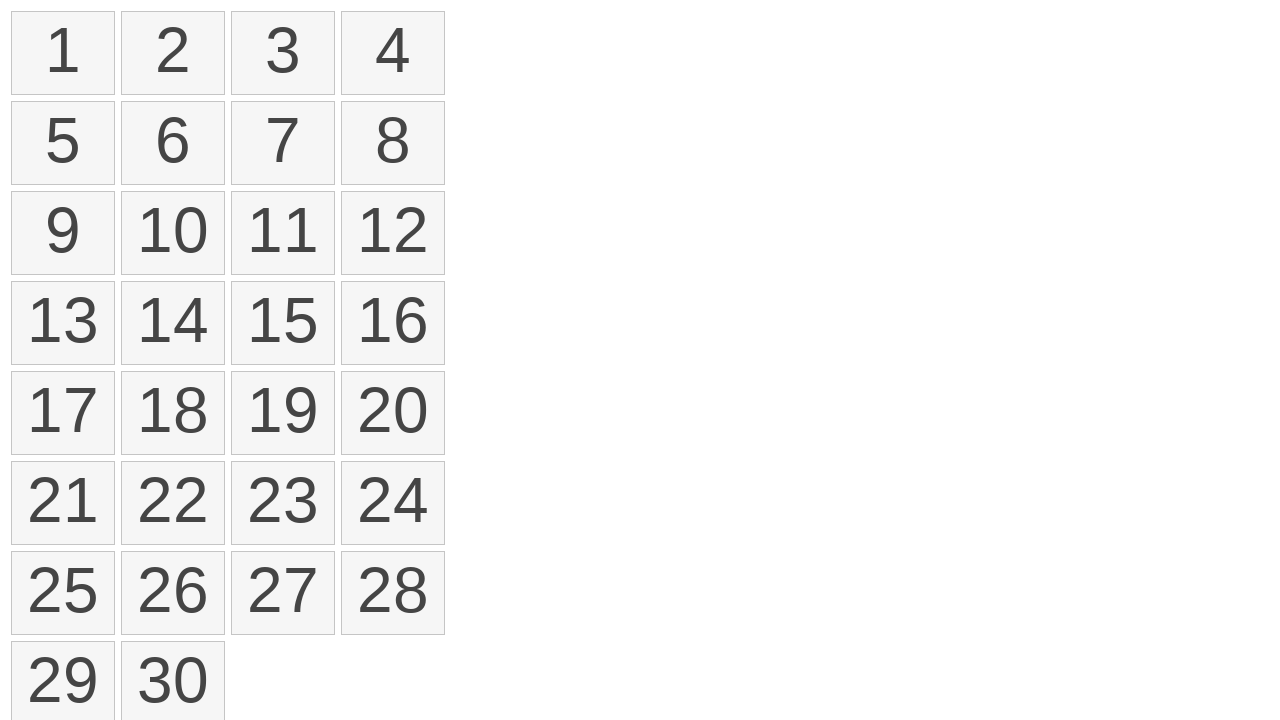

Retrieved all selectable list items
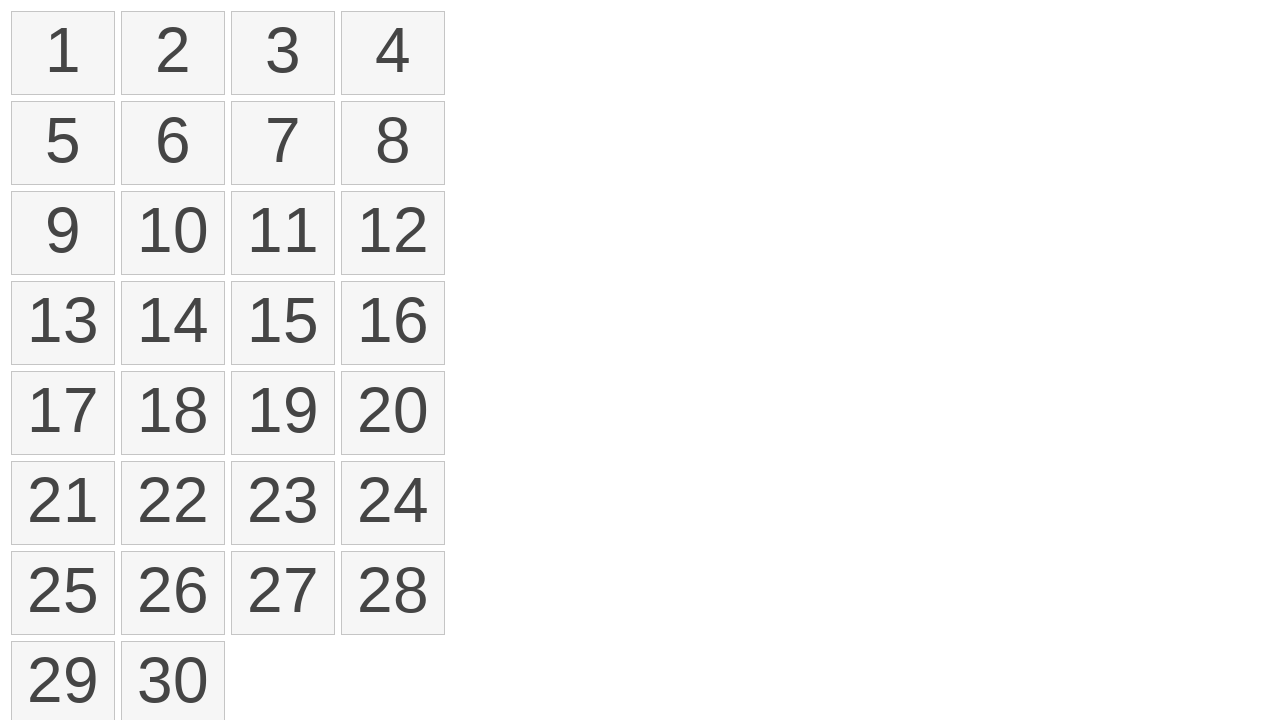

Ctrl+clicked on 2nd item (index 1) at (173, 53) on li.ui-selectee >> nth=1
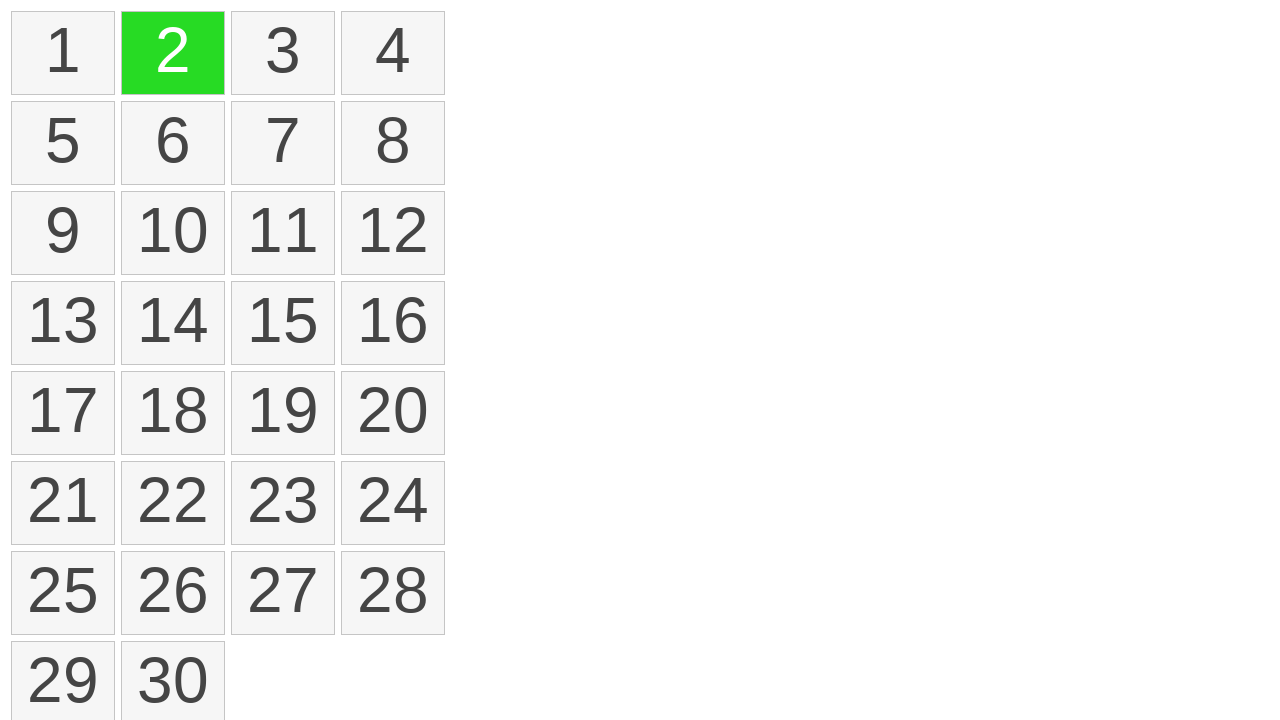

Ctrl+clicked on 4th item (index 3) at (393, 53) on li.ui-selectee >> nth=3
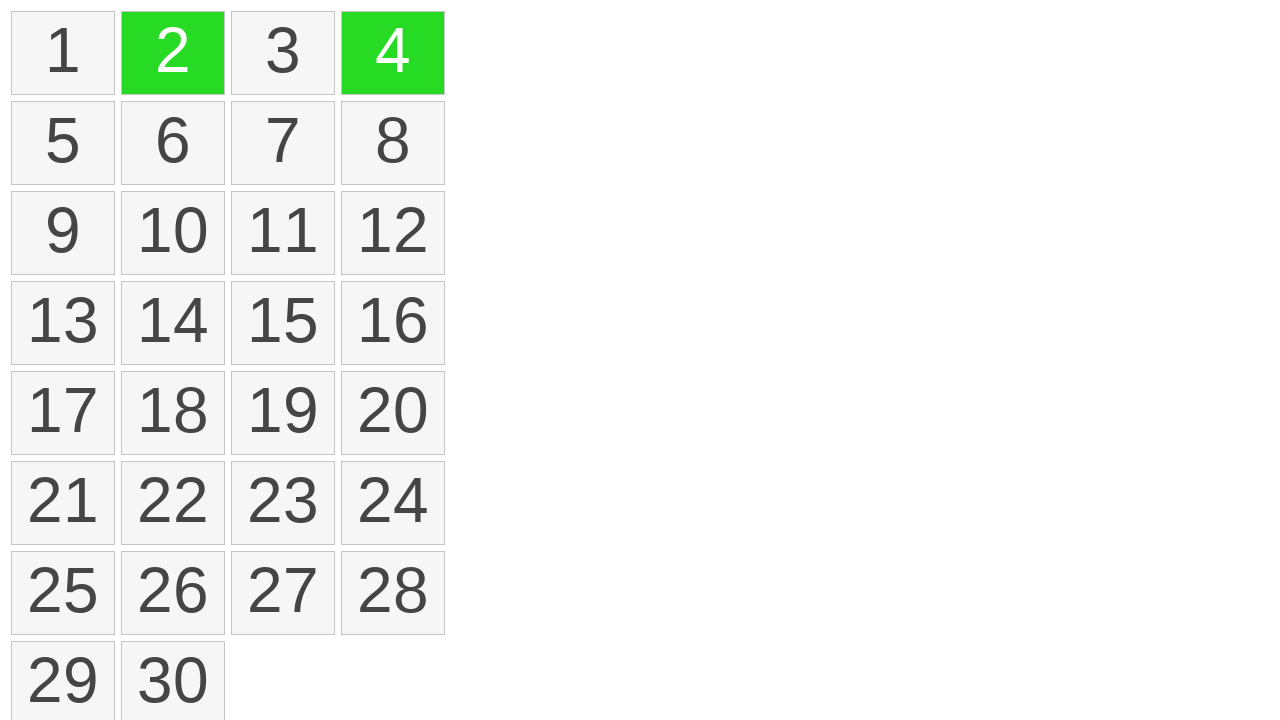

Ctrl+clicked on 5th item (index 4) at (63, 143) on li.ui-selectee >> nth=4
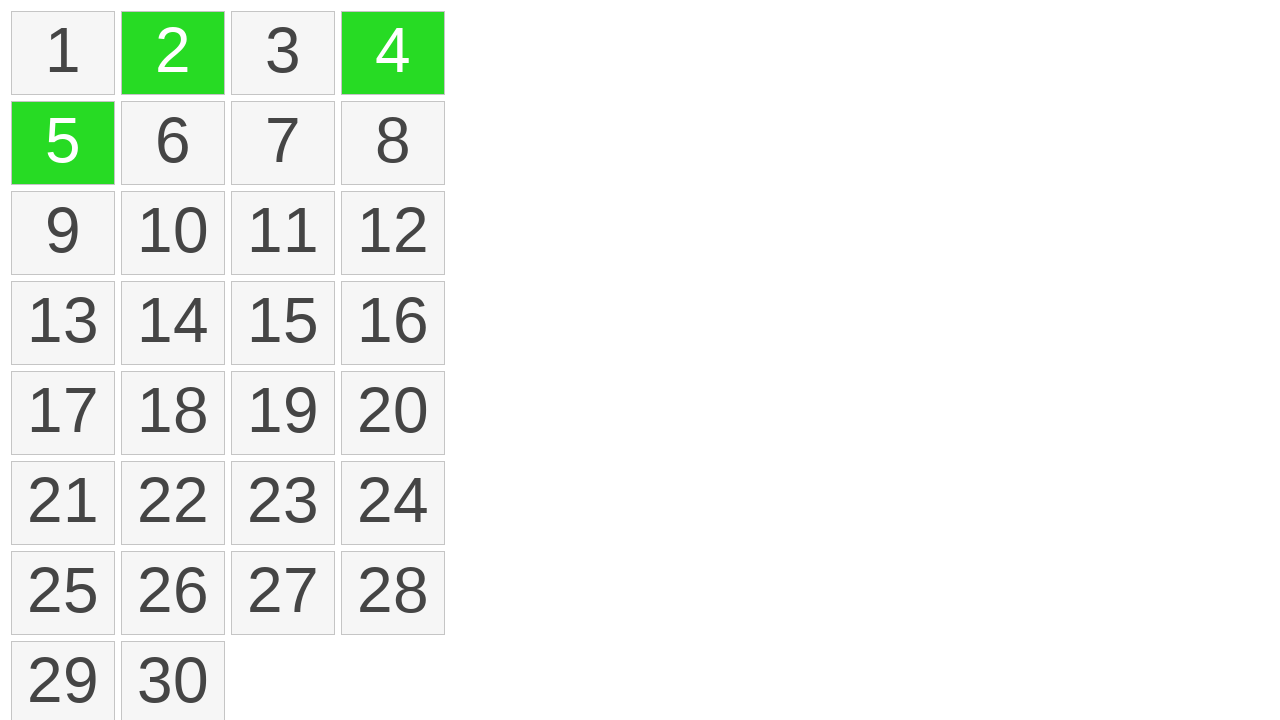

Ctrl+clicked on 9th item (index 8) at (63, 233) on li.ui-selectee >> nth=8
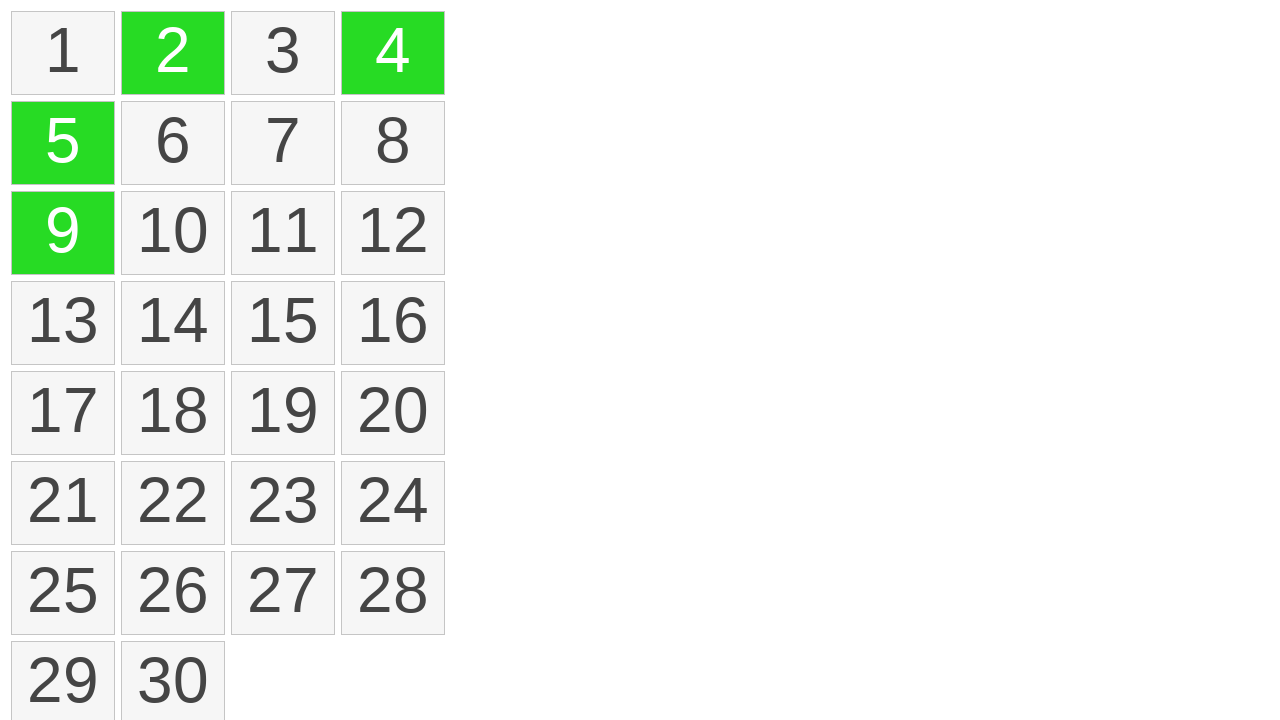

Waited 500ms for selection to complete
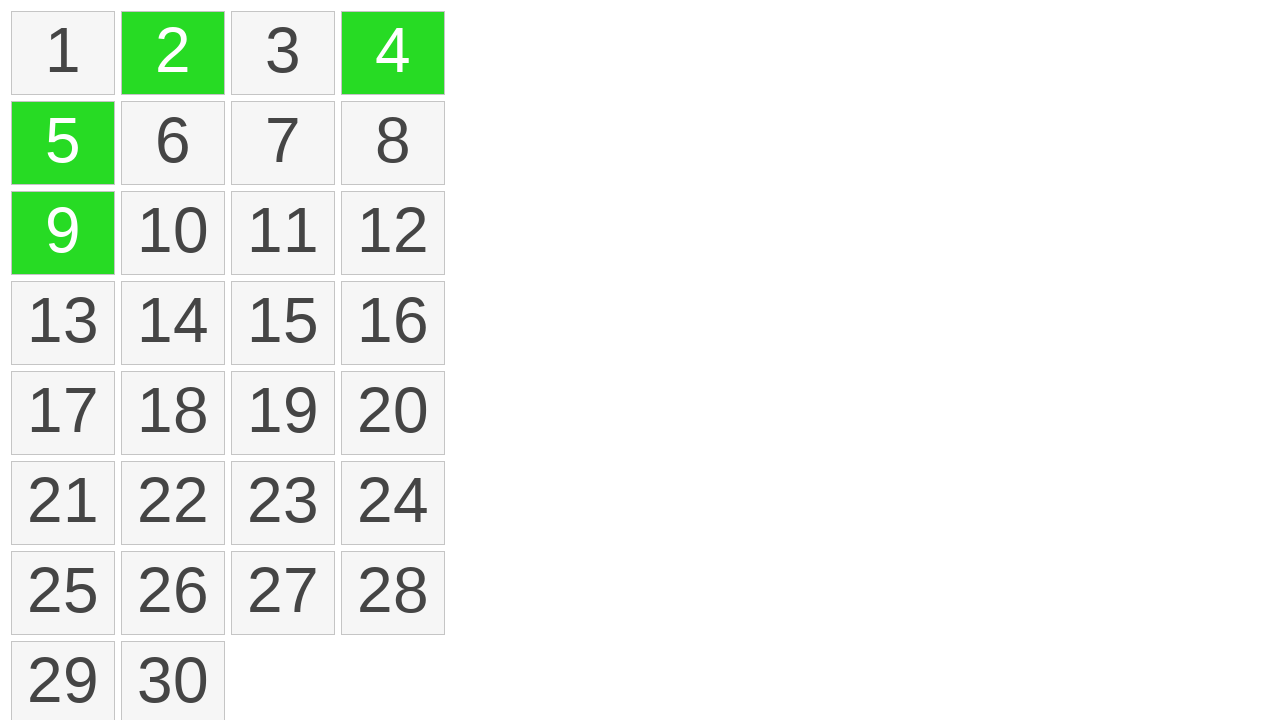

Retrieved all selected items
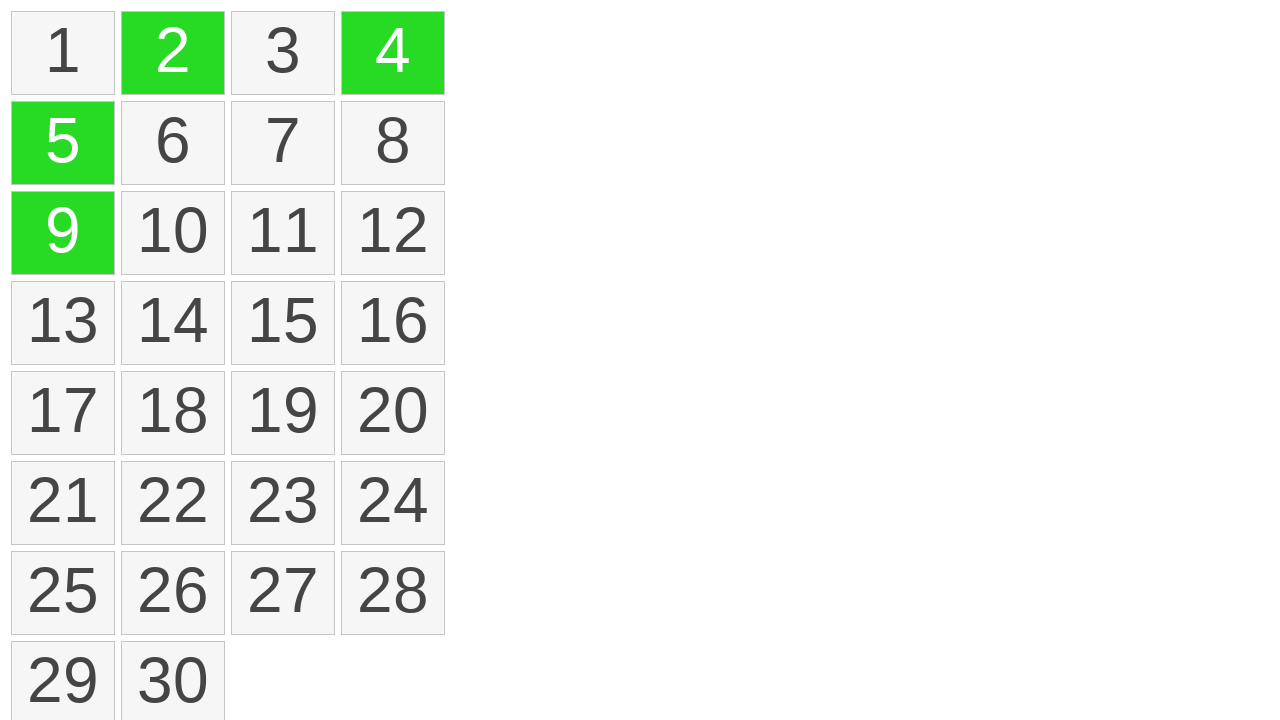

Verified that exactly 4 items are selected
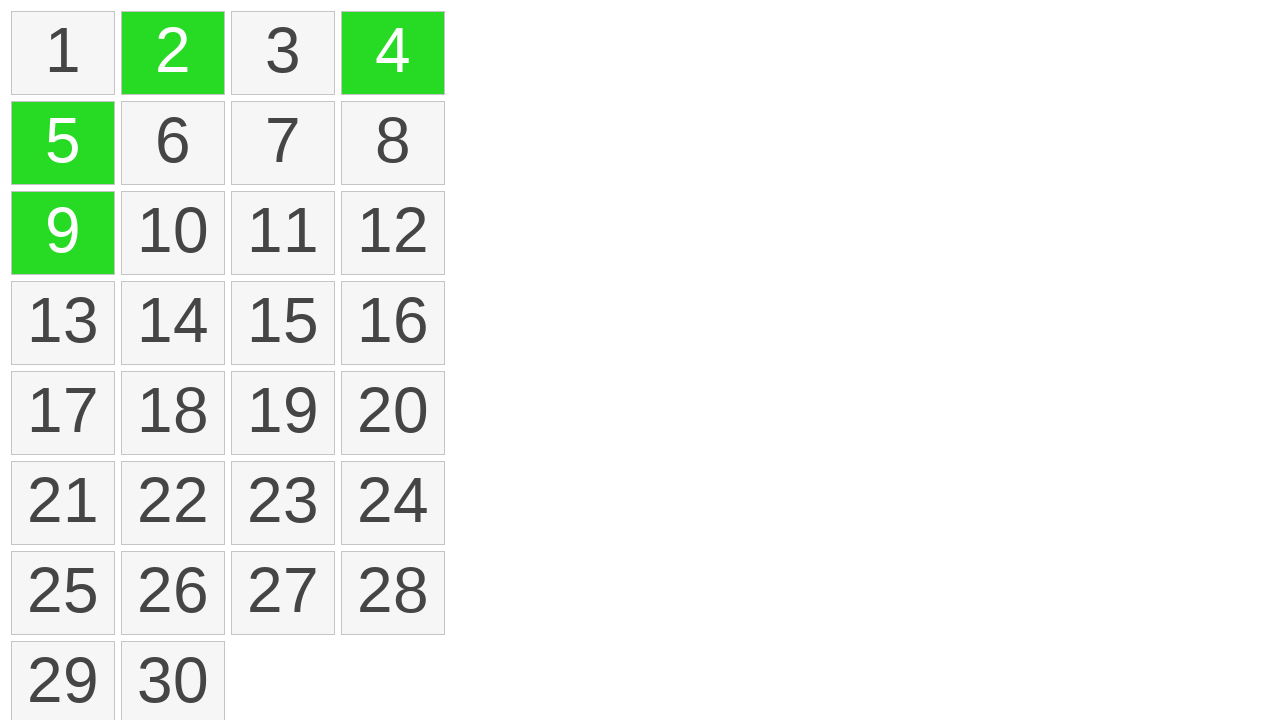

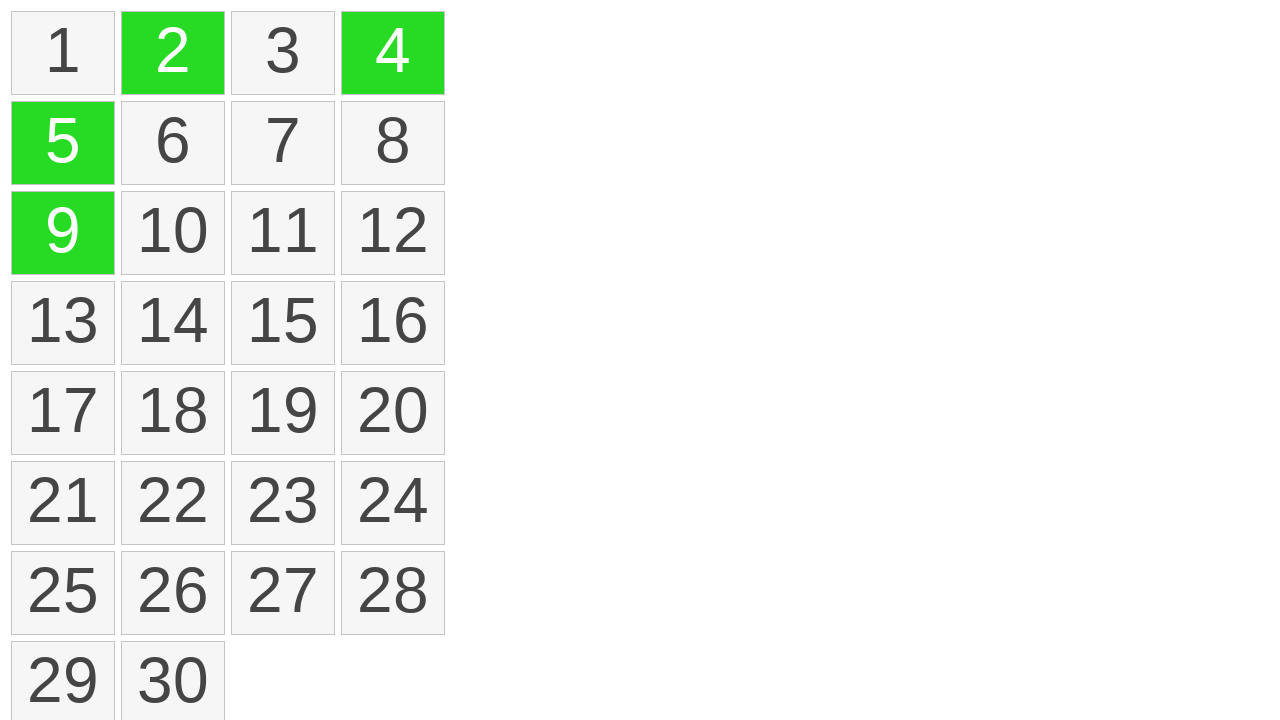